Navigates to the Caselle website's events section and sets a specific viewport size. This is a minimal test that verifies the page loads correctly.

Starting URL: https://www.caselle.com#events

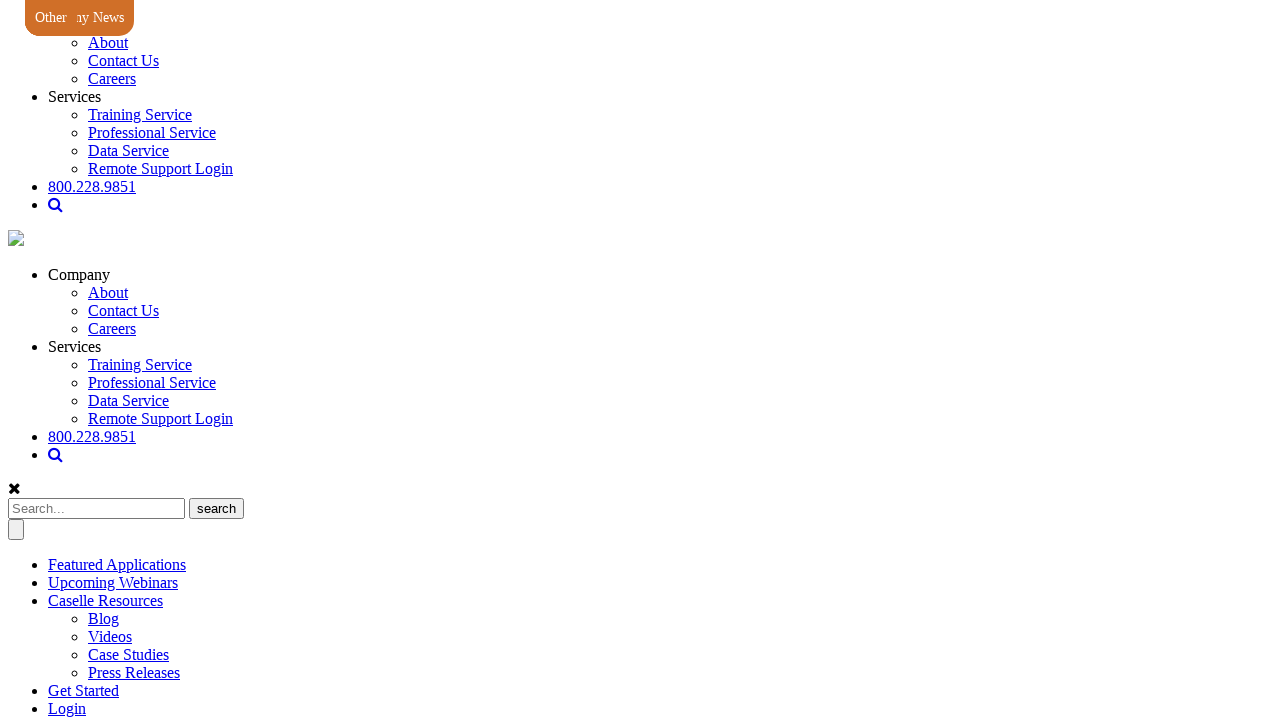

Set viewport size to 1920x1080
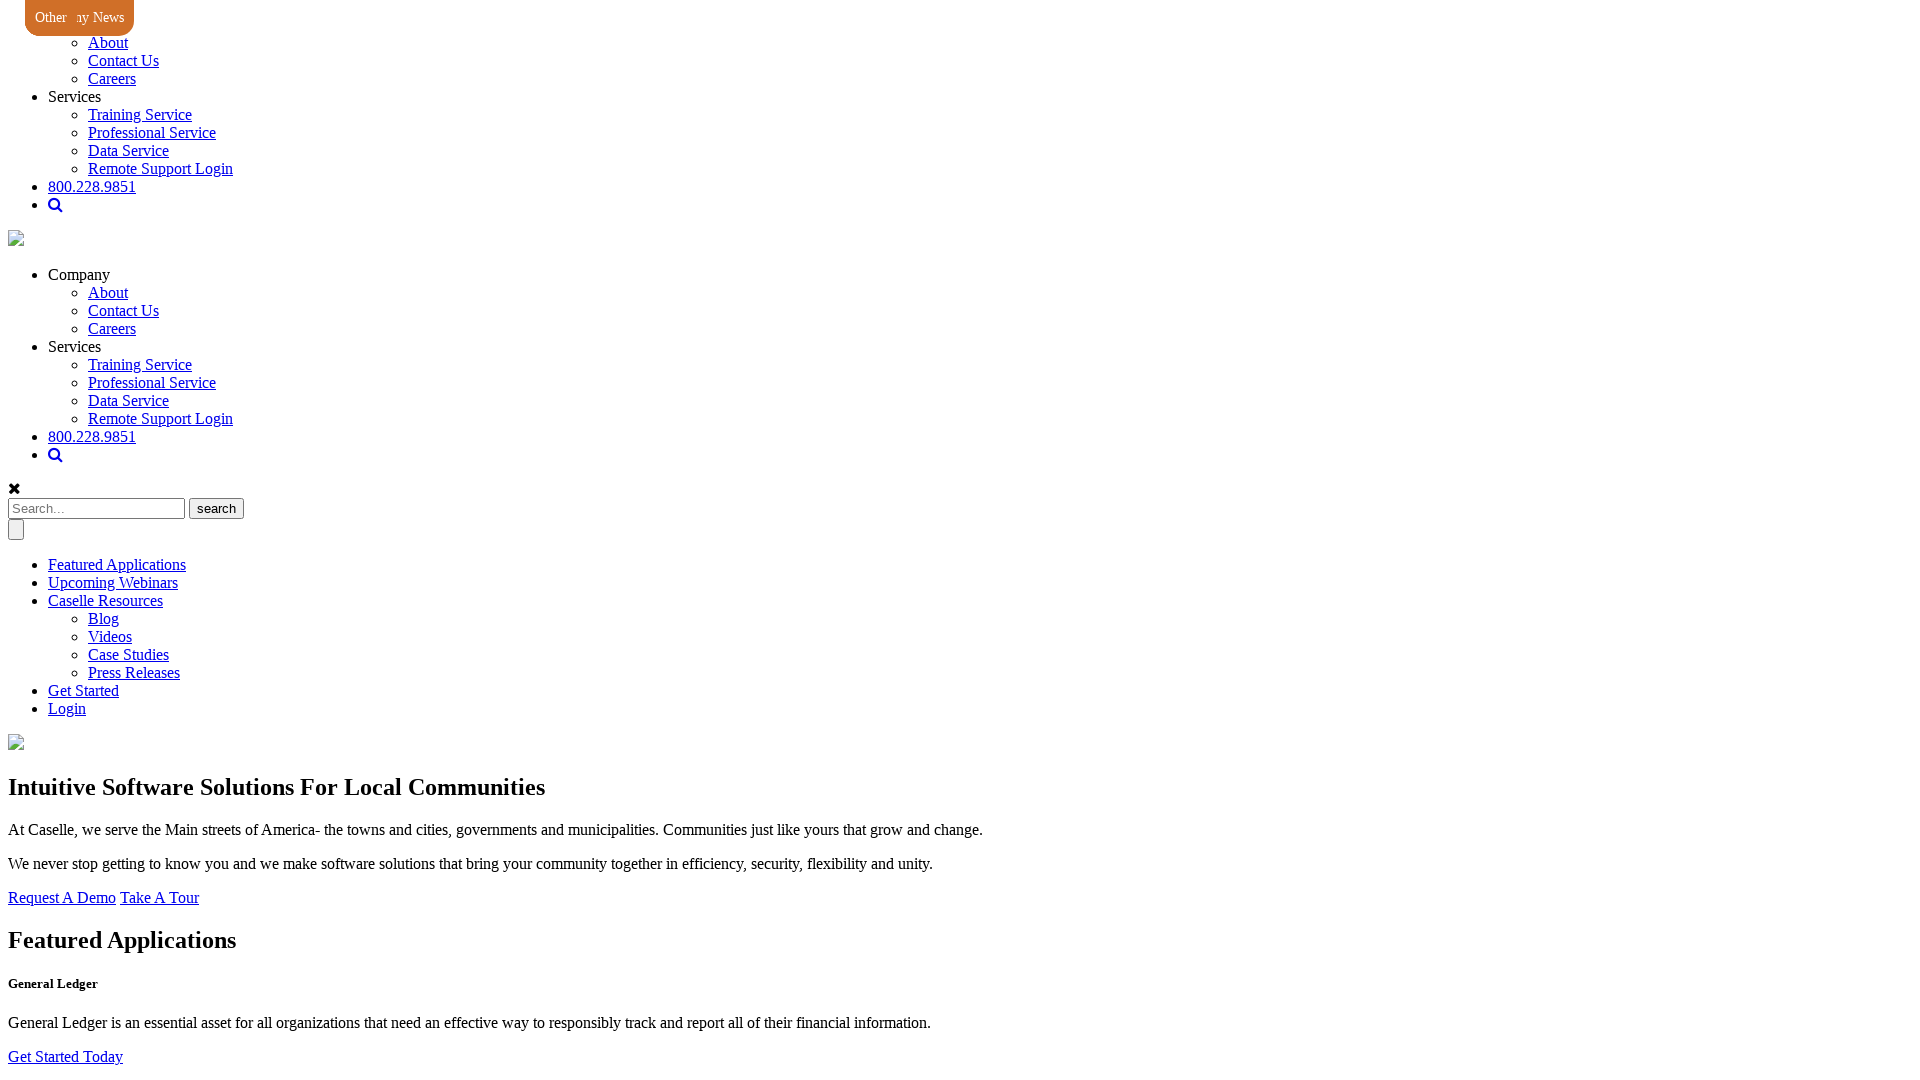

Waited for page DOM to load - Caselle events section fully loaded
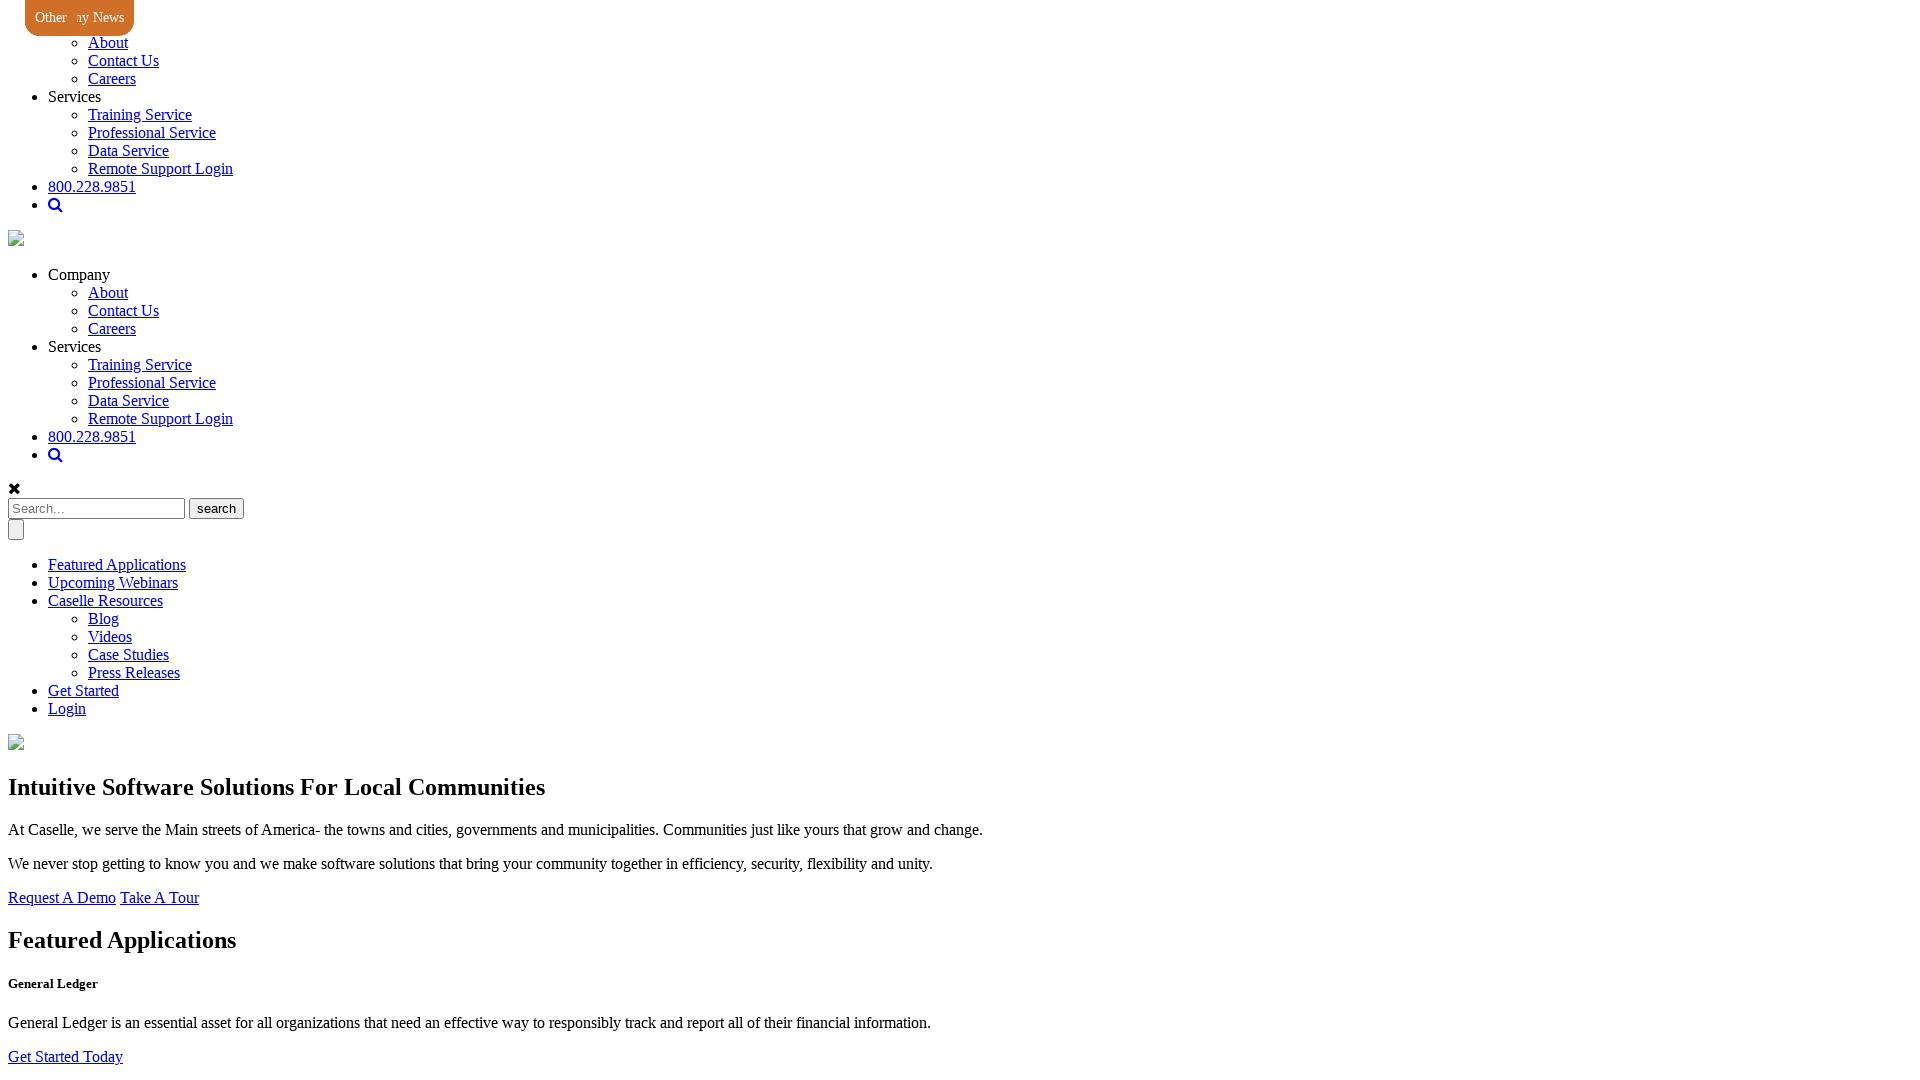

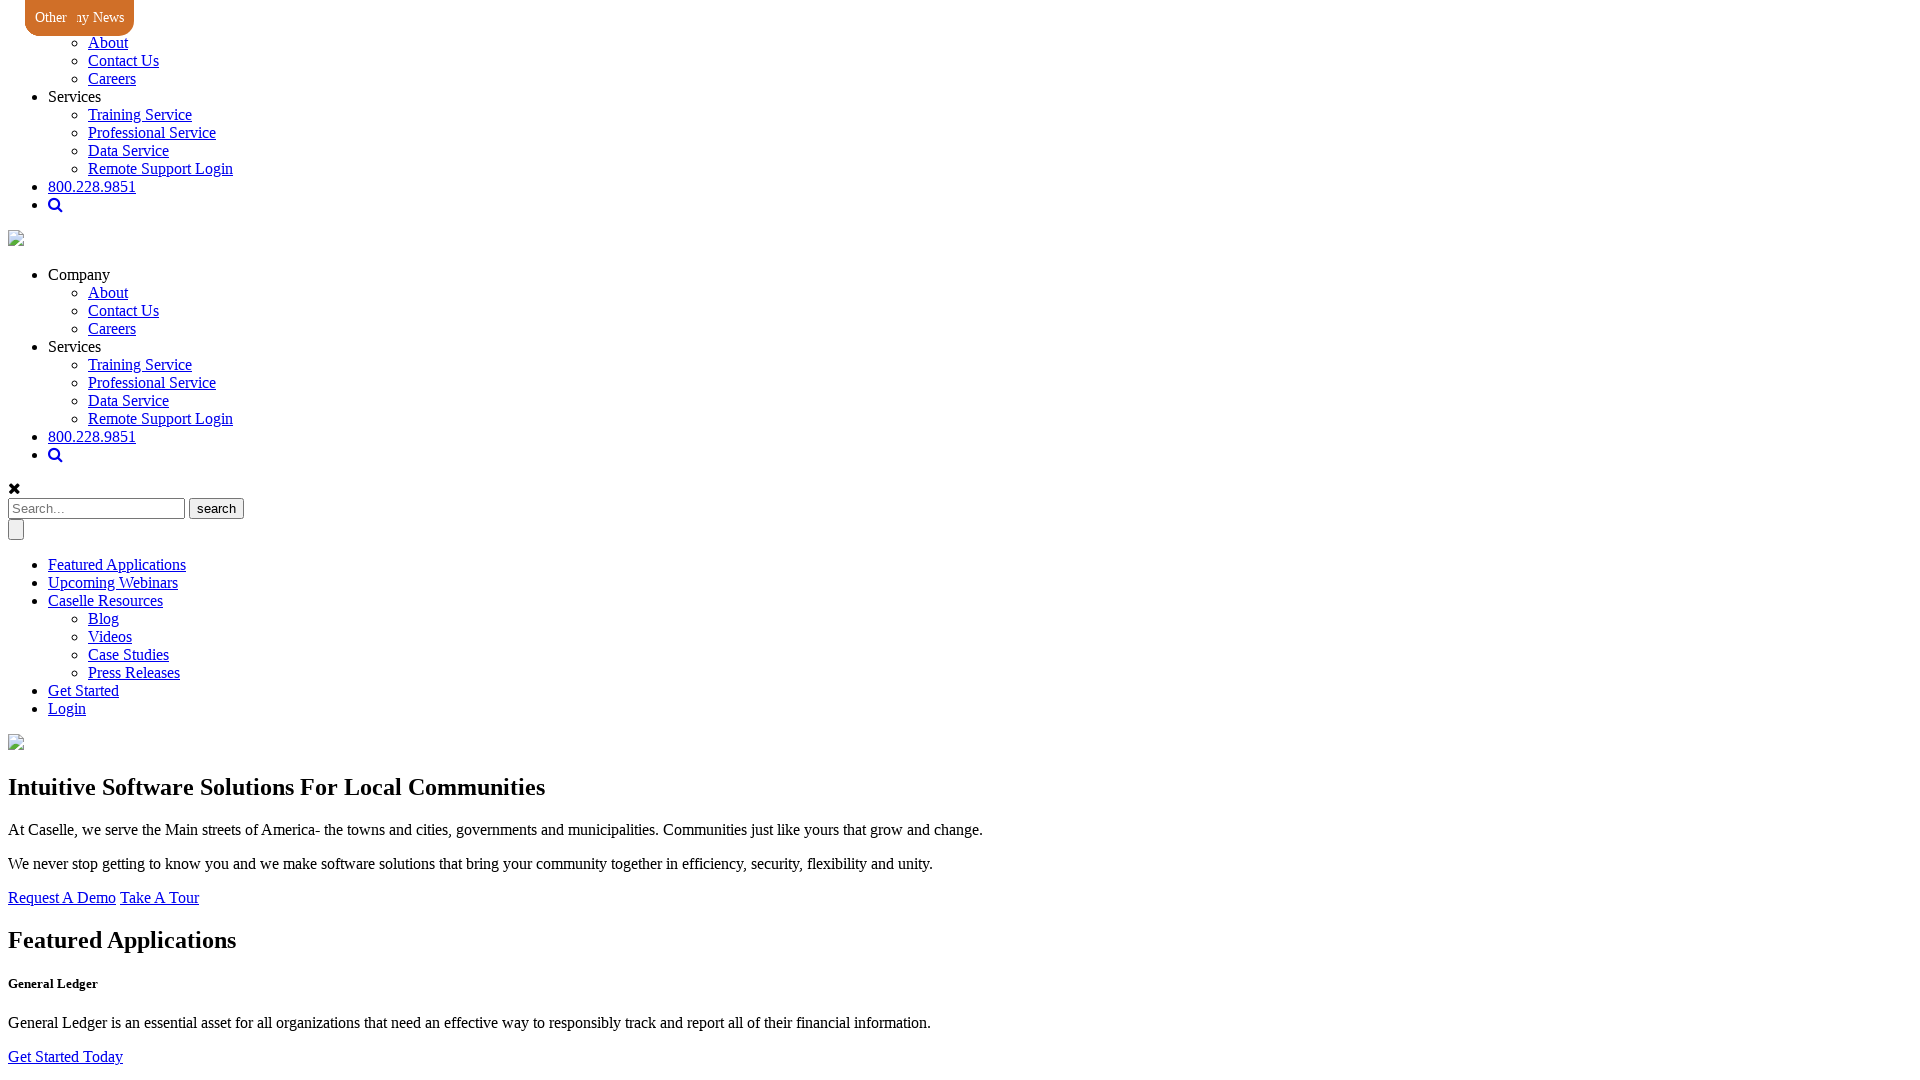